Tests handling a JavaScript prompt dialog by clicking a link that triggers a prompt, entering text, and accepting it.

Starting URL: https://www.selenium.dev/documentation/webdriver/browser/alerts/

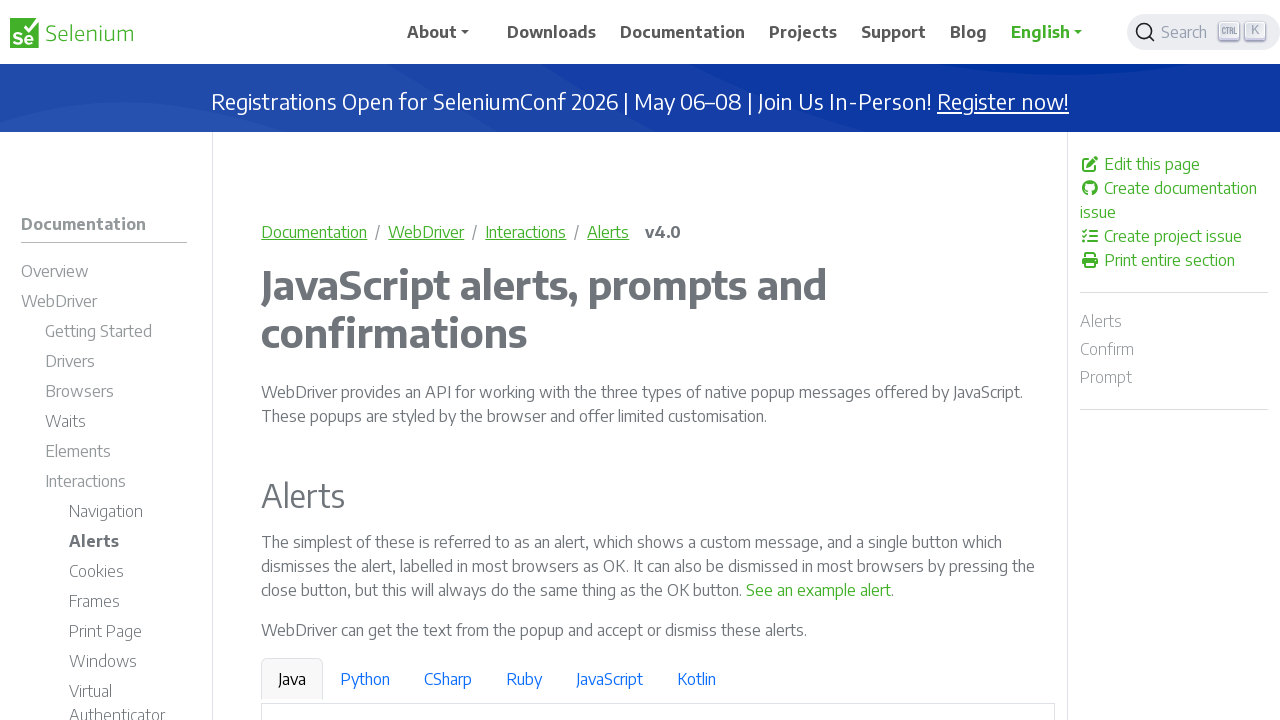

Set up dialog handler to accept prompt with text 'Playwright Test'
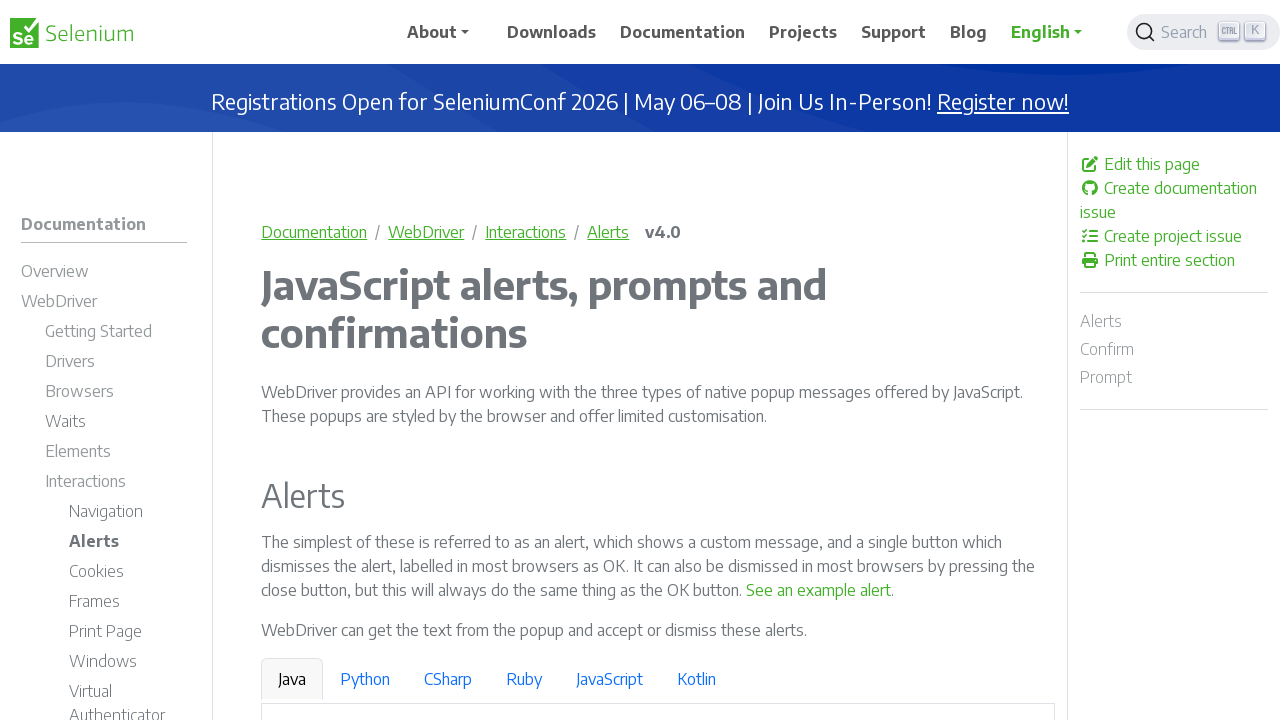

Clicked link to trigger JavaScript prompt dialog at (627, 360) on a:has-text('See a sample prompt')
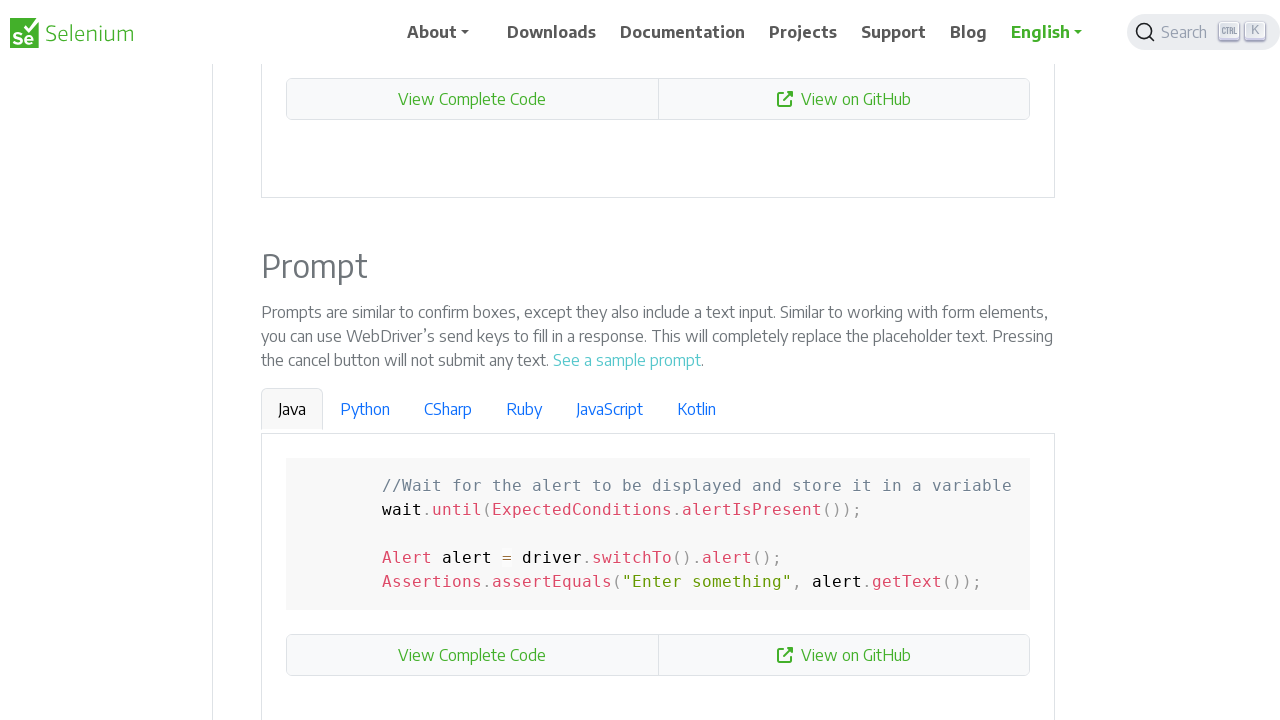

Waited 500ms for dialog handling and state change
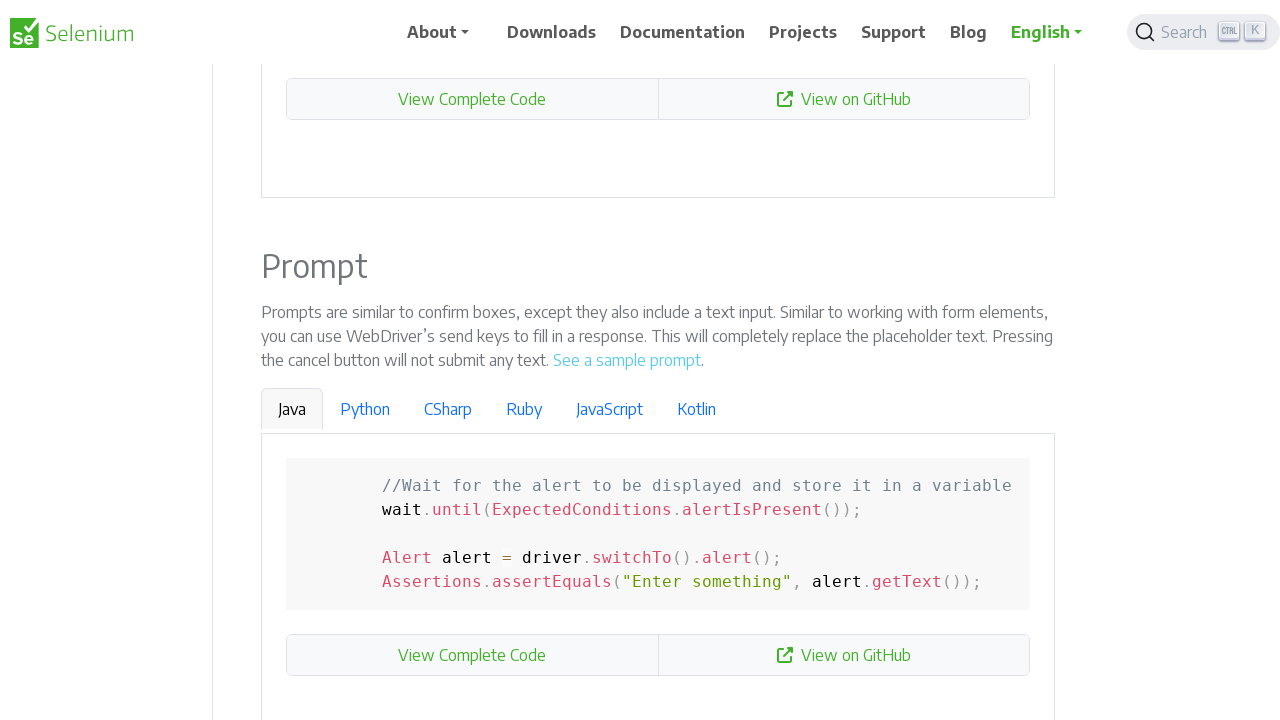

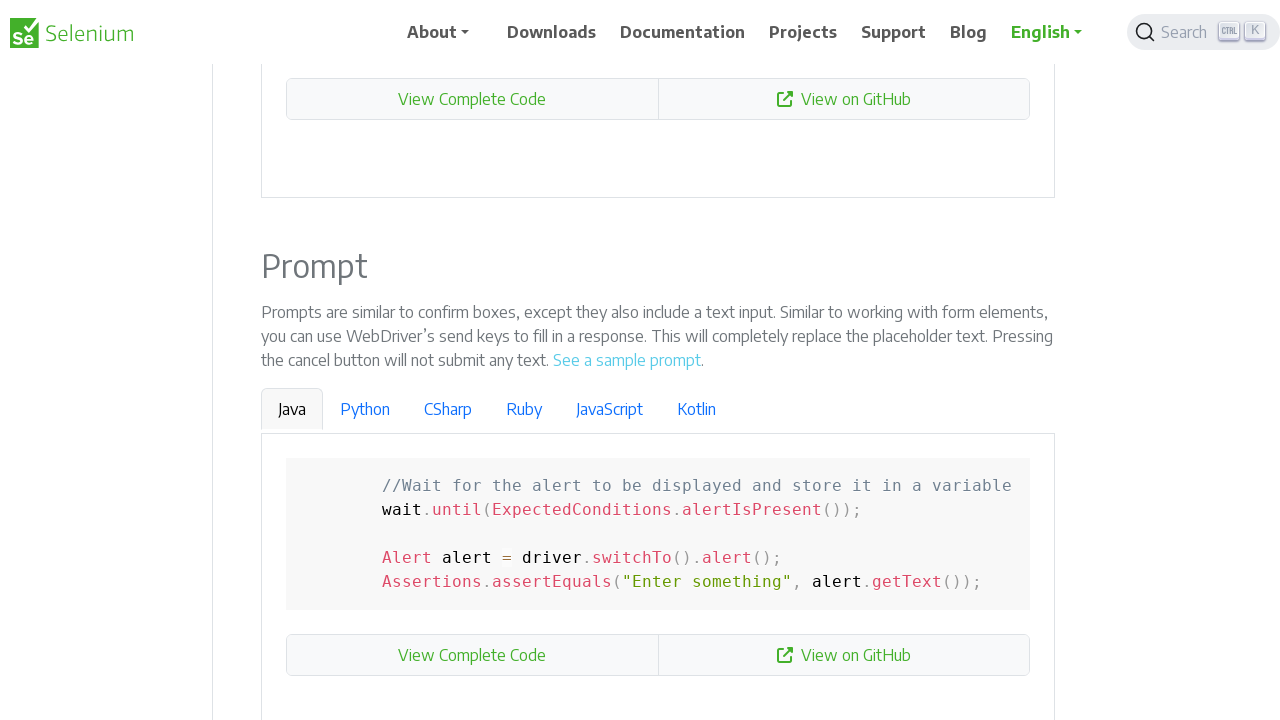